Tests interaction with a canvas element on Haven Studios website by performing multiple clicks at specific positions and then moving the mouse

Starting URL: https://havenstudios.com/en

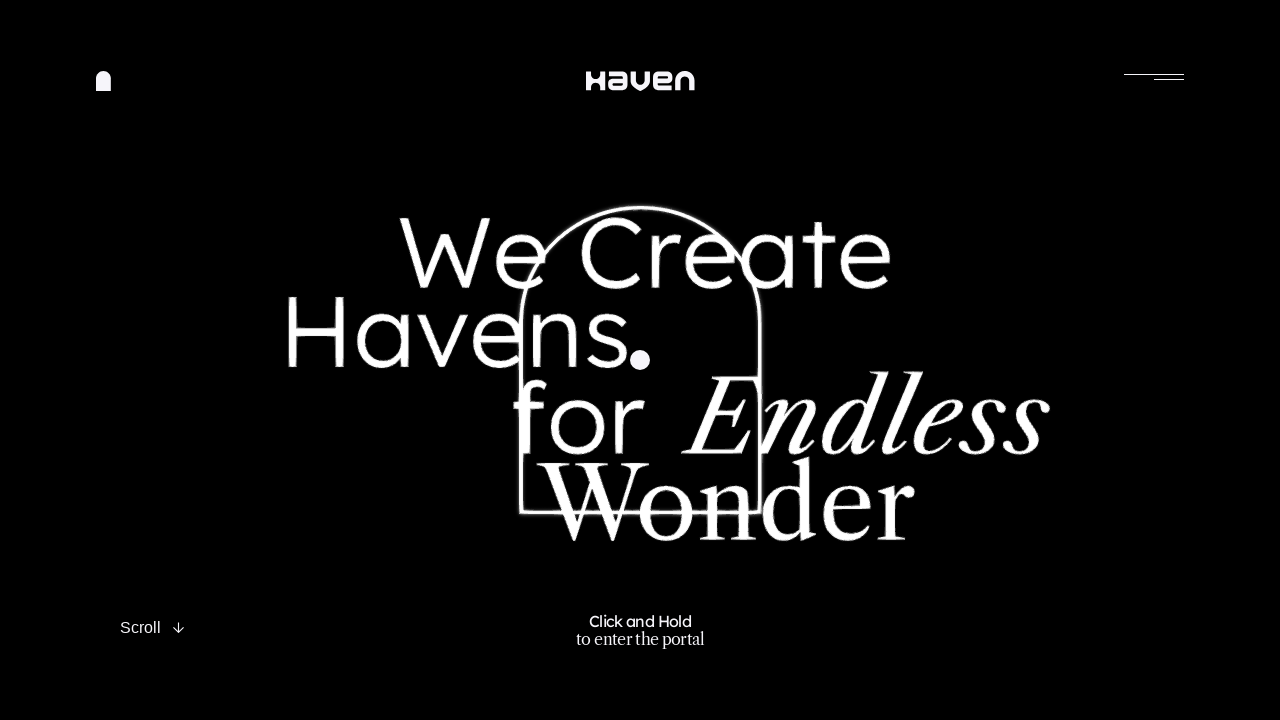

Clicked canvas at position (700, 578) with 5 second delay at (700, 578) on canvas
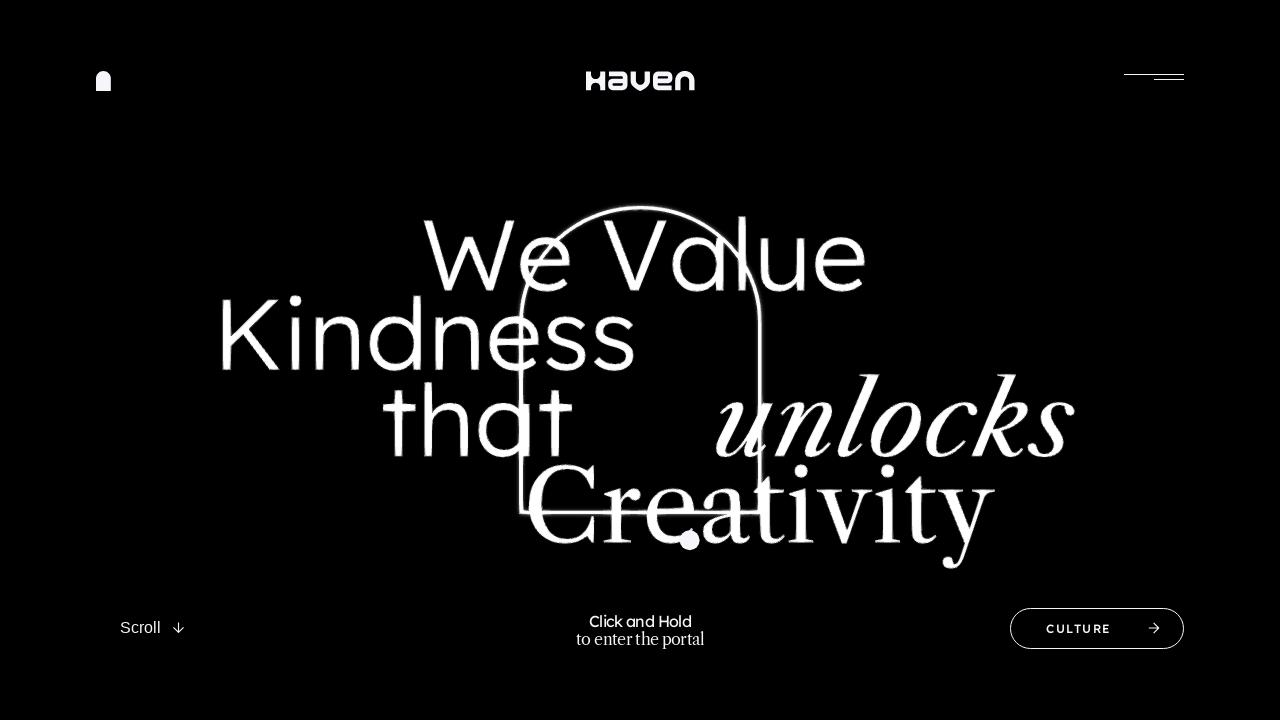

Clicked canvas at position (700, 576) with 5 second delay at (700, 576) on canvas
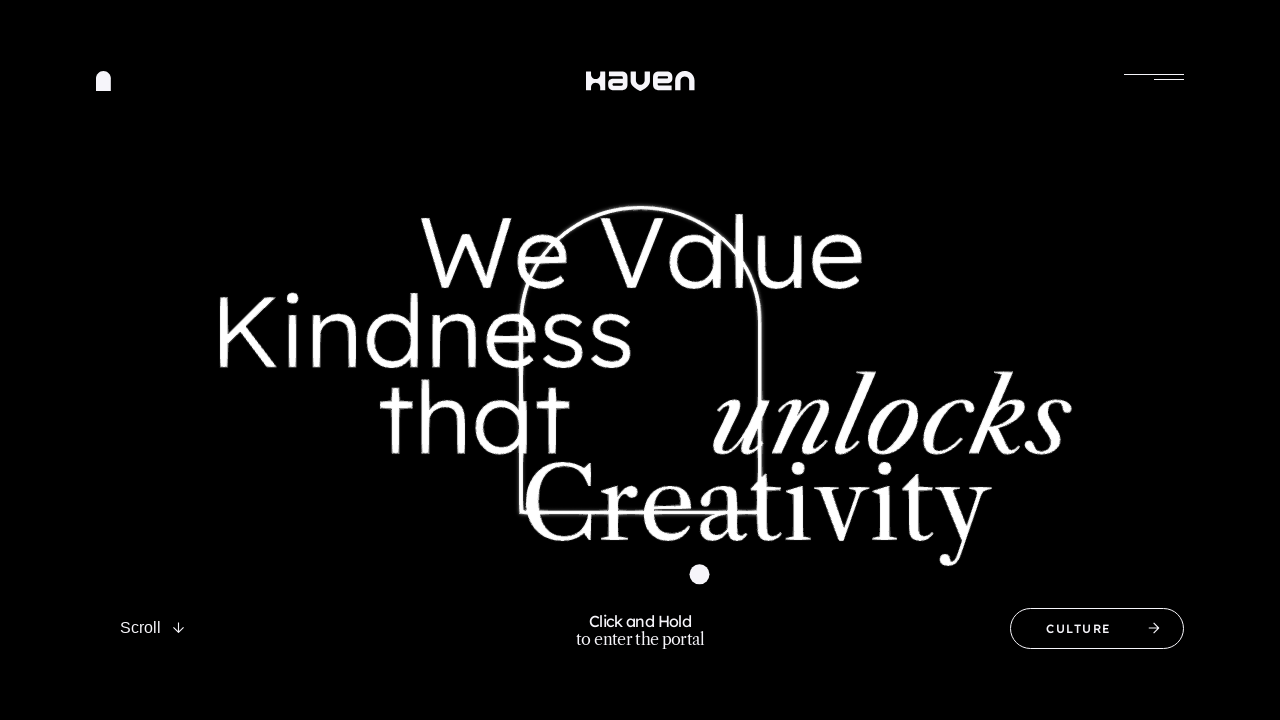

Clicked canvas at position (700, 576) with 5 second delay at (700, 576) on canvas
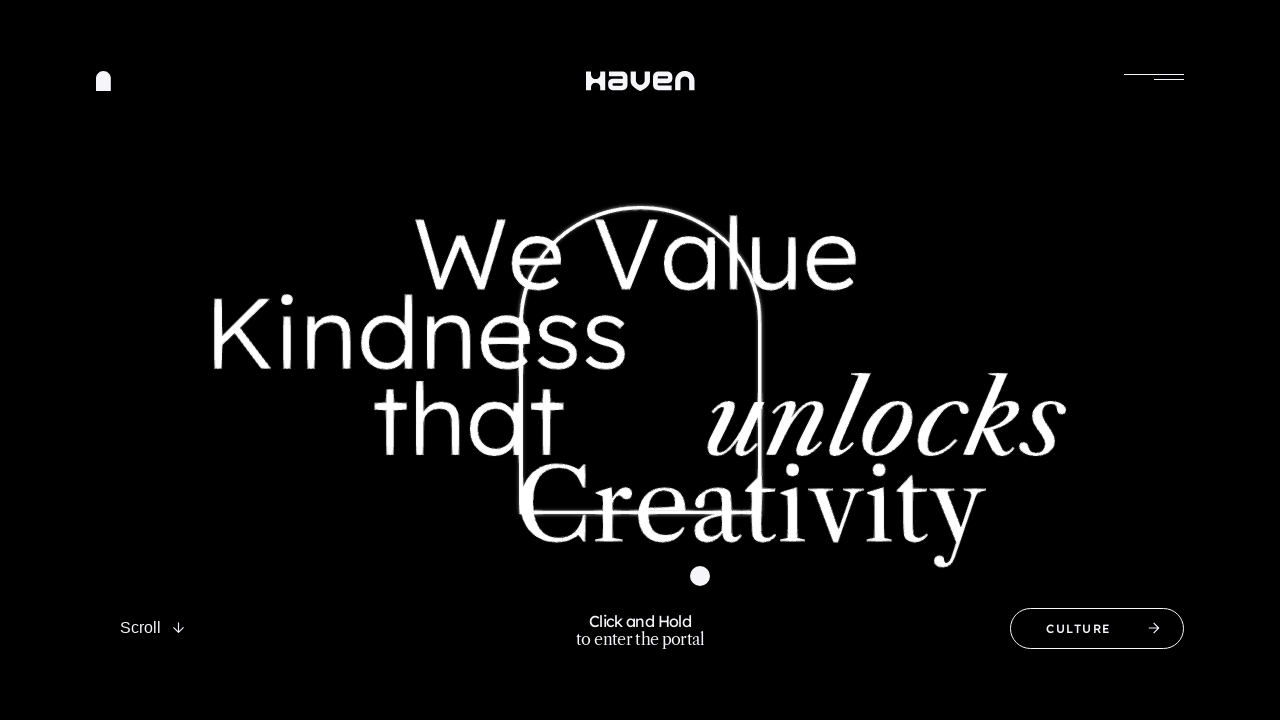

Clicked canvas at position (700, 576) with 5 second delay at (700, 576) on canvas
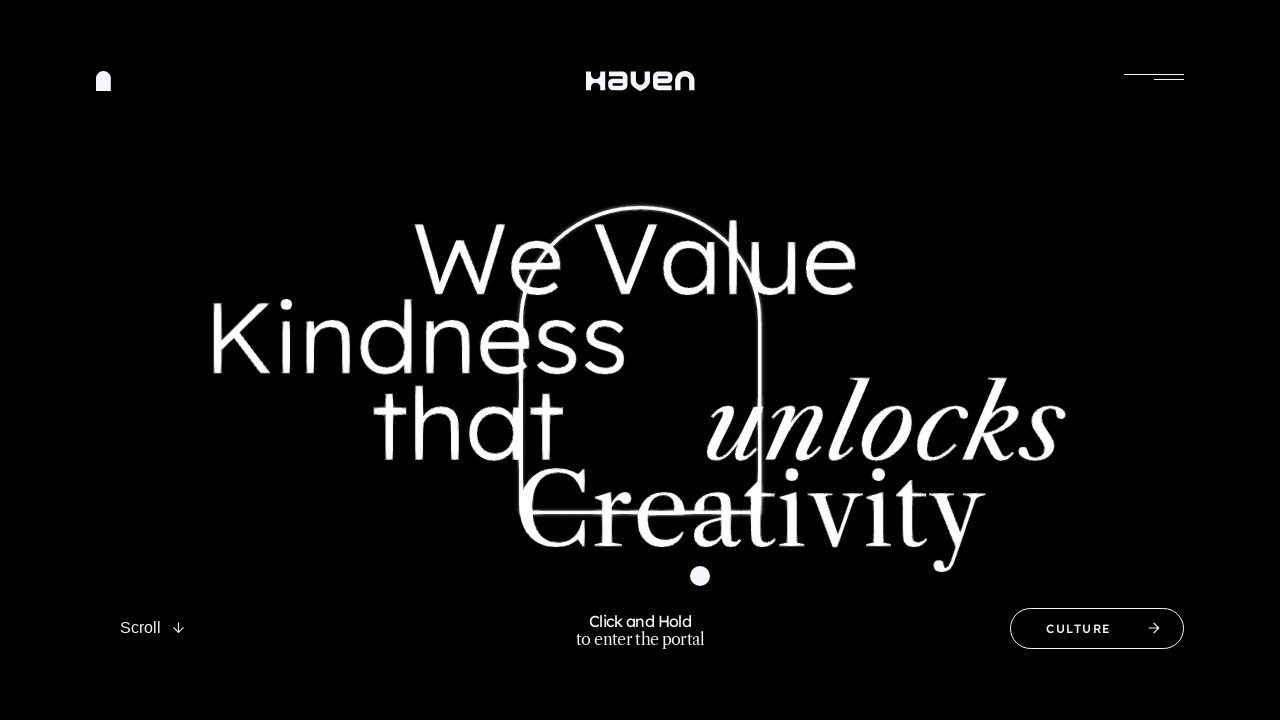

Clicked canvas at position (700, 576) with 5 second delay at (700, 576) on canvas
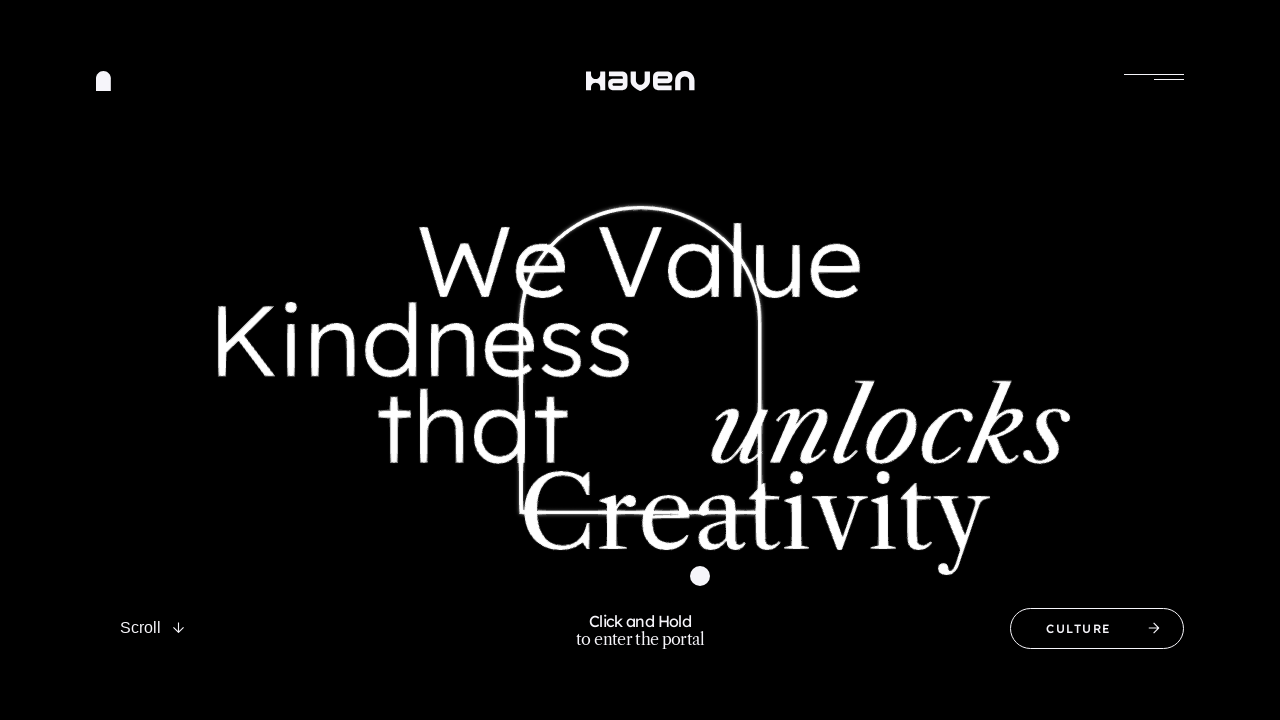

Moved mouse to position (100, 100) at (100, 100)
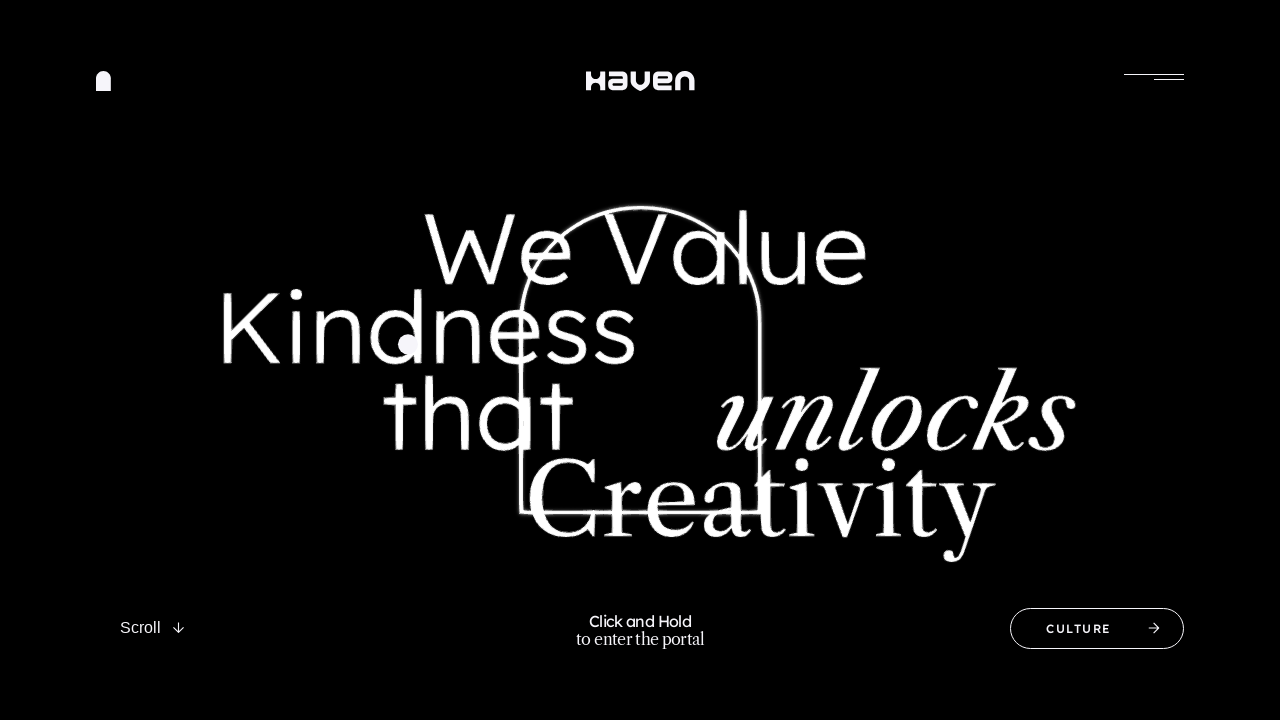

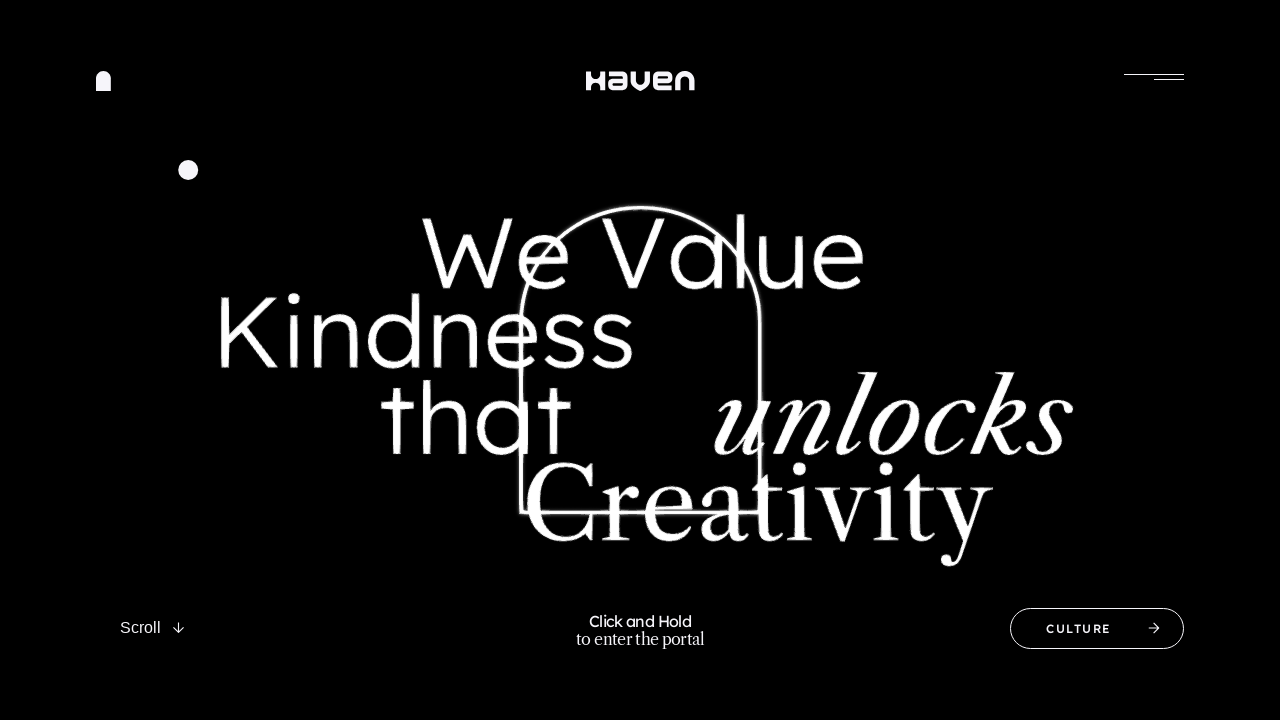